Tests page scrolling functionality by navigating to an alerts demo page and scrolling down using JavaScript execution.

Starting URL: https://www.hyrtutorials.com/p/alertsdemo.html

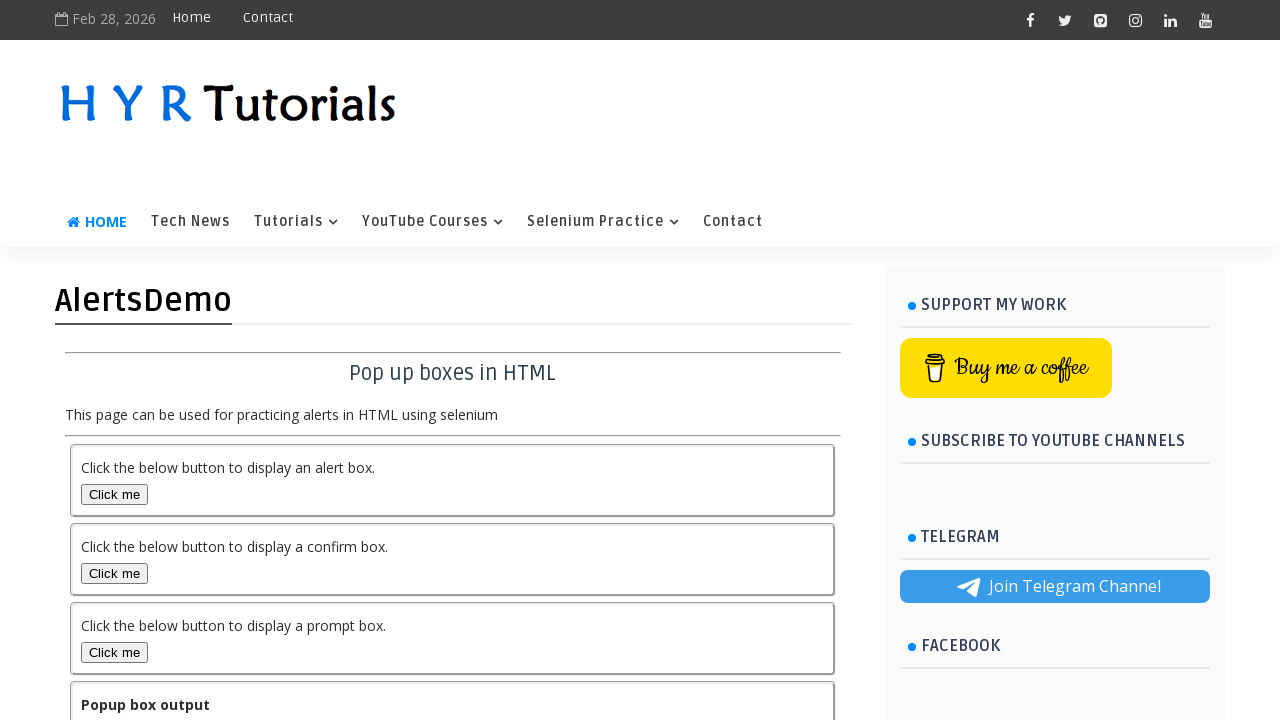

Waited for page to load (domcontentloaded state)
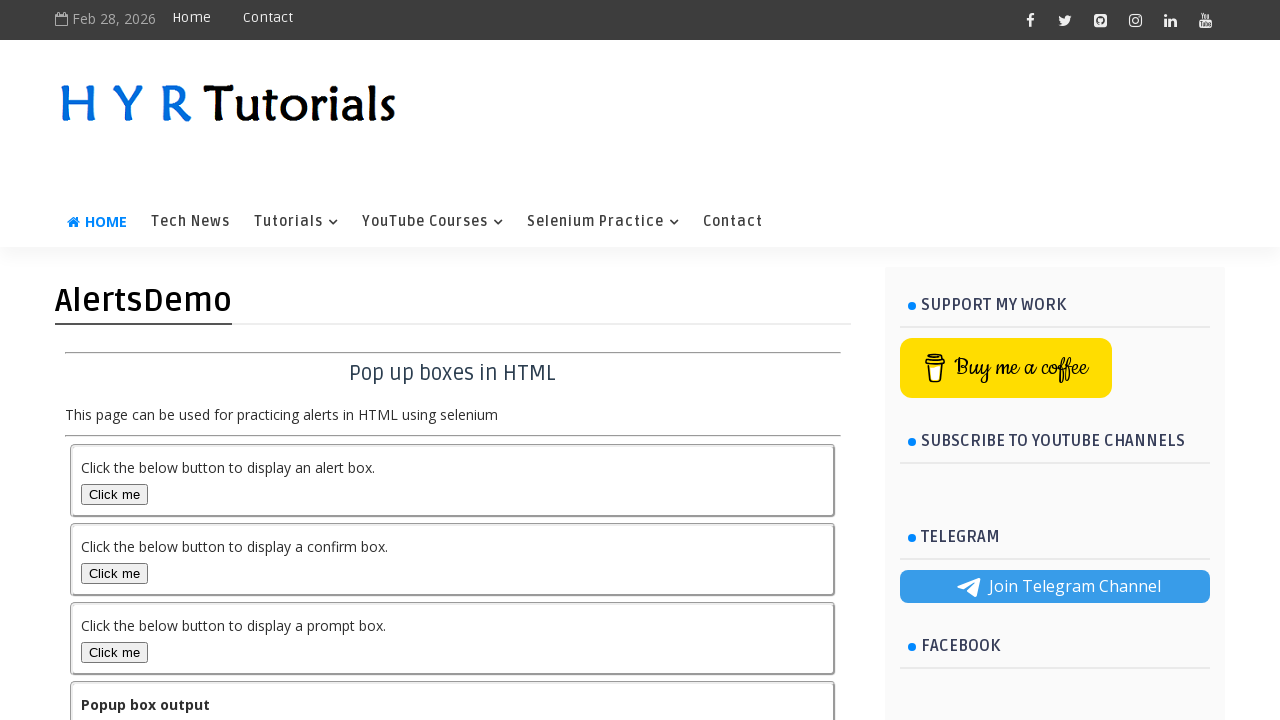

Scrolled down the page by 1000 pixels using JavaScript
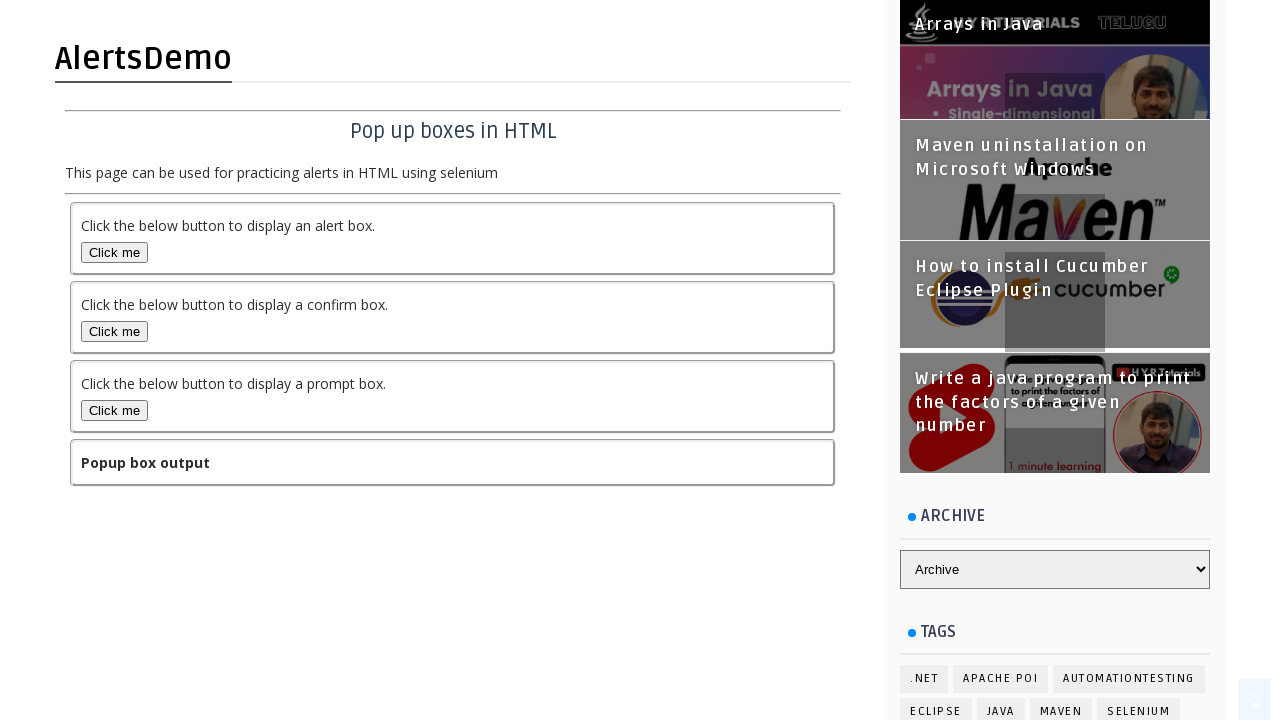

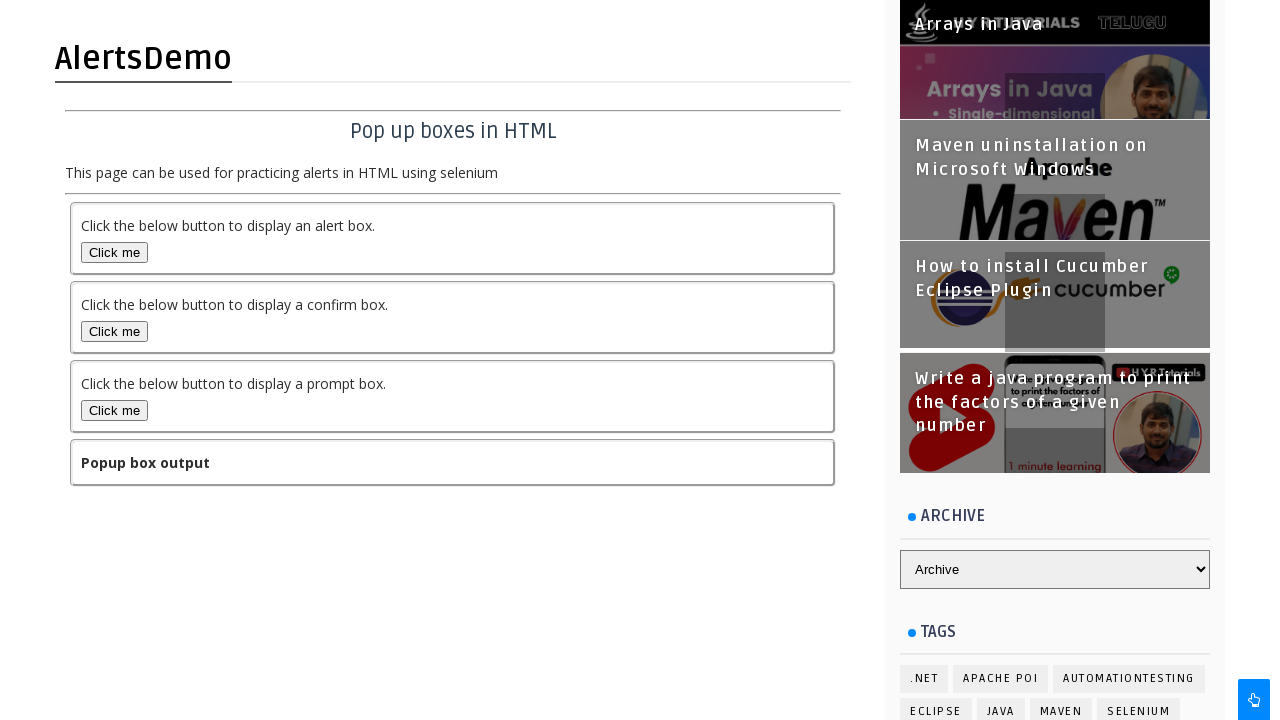